Demonstrating Dot Reporter - clicks on alert button using absolute XPath

Starting URL: http://omayo.blogspot.com

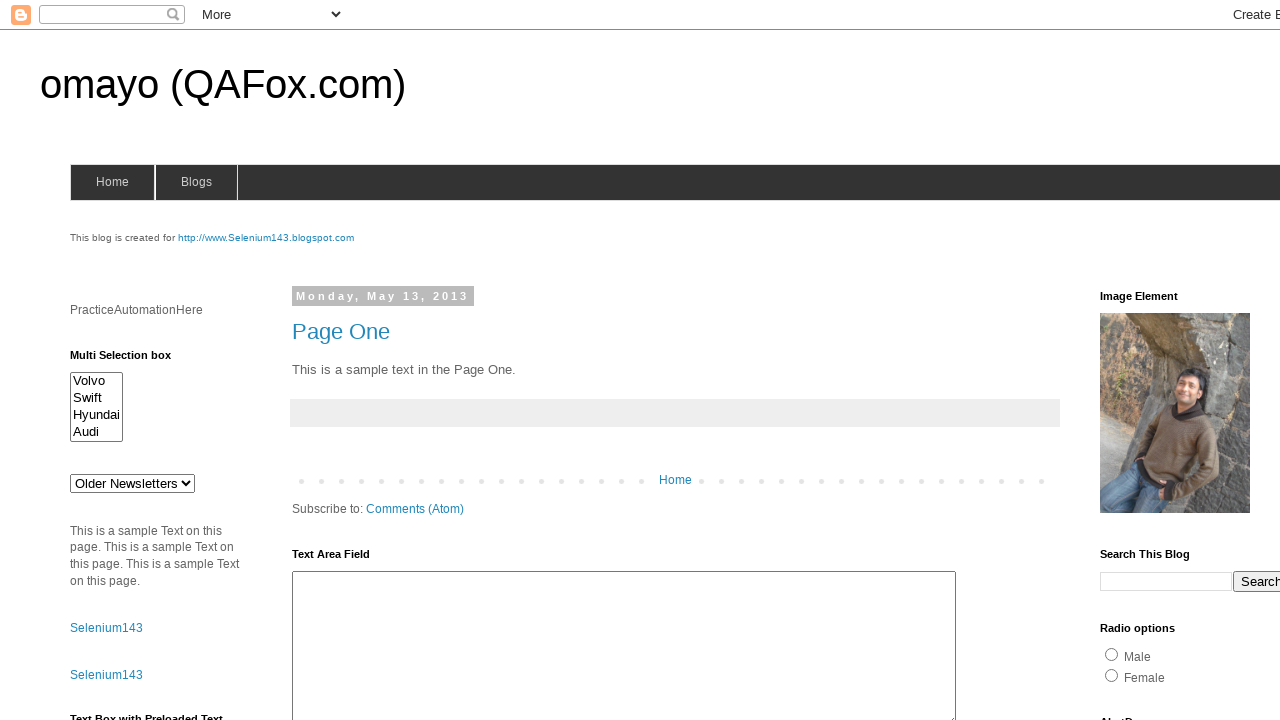

Clicked alert button using absolute XPath at (1154, 361) on xpath=//*[@id='alert1']
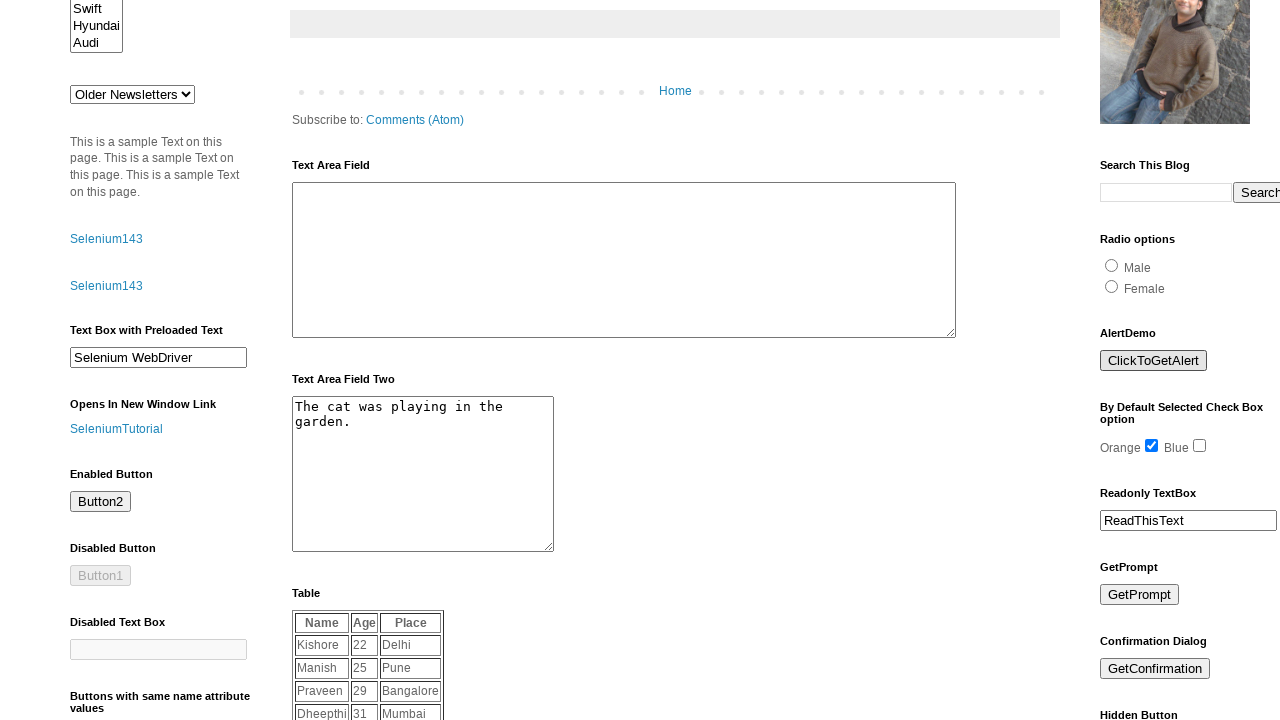

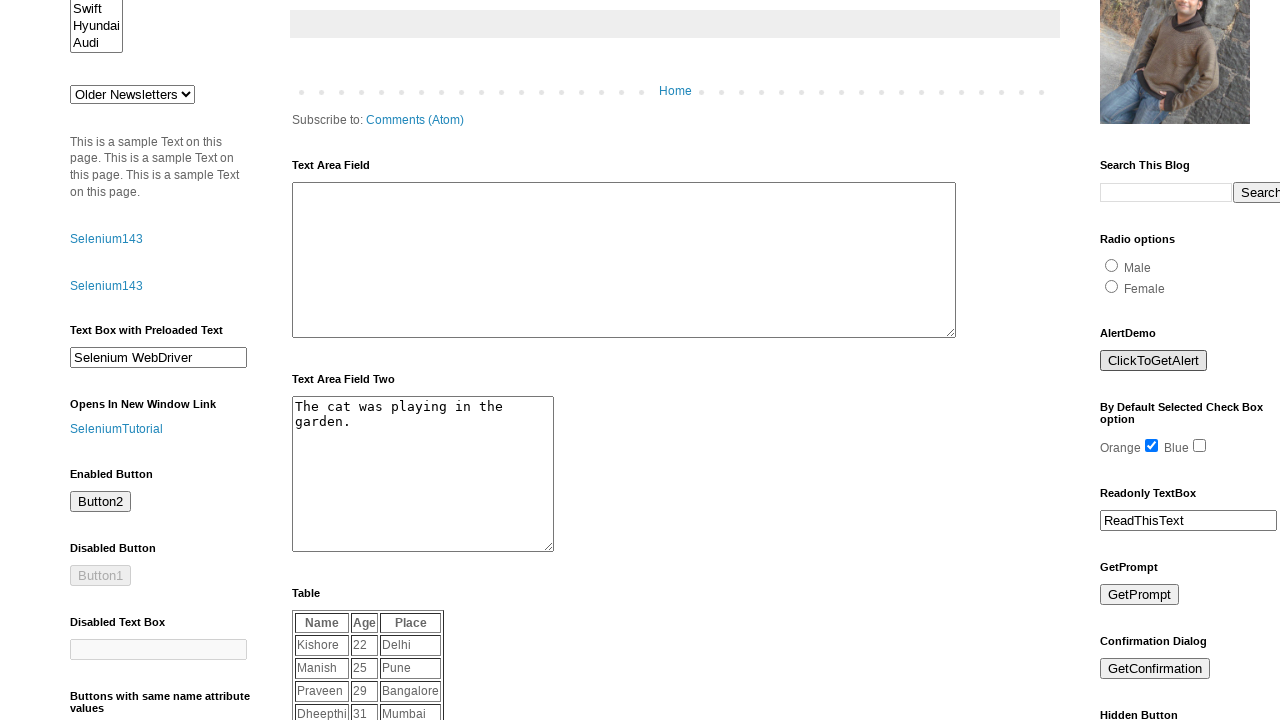